Tests a text box form by filling in full name, email, current address, and permanent address fields, then submitting the form and verifying the output displays the entered data.

Starting URL: https://demoqa.com/text-box

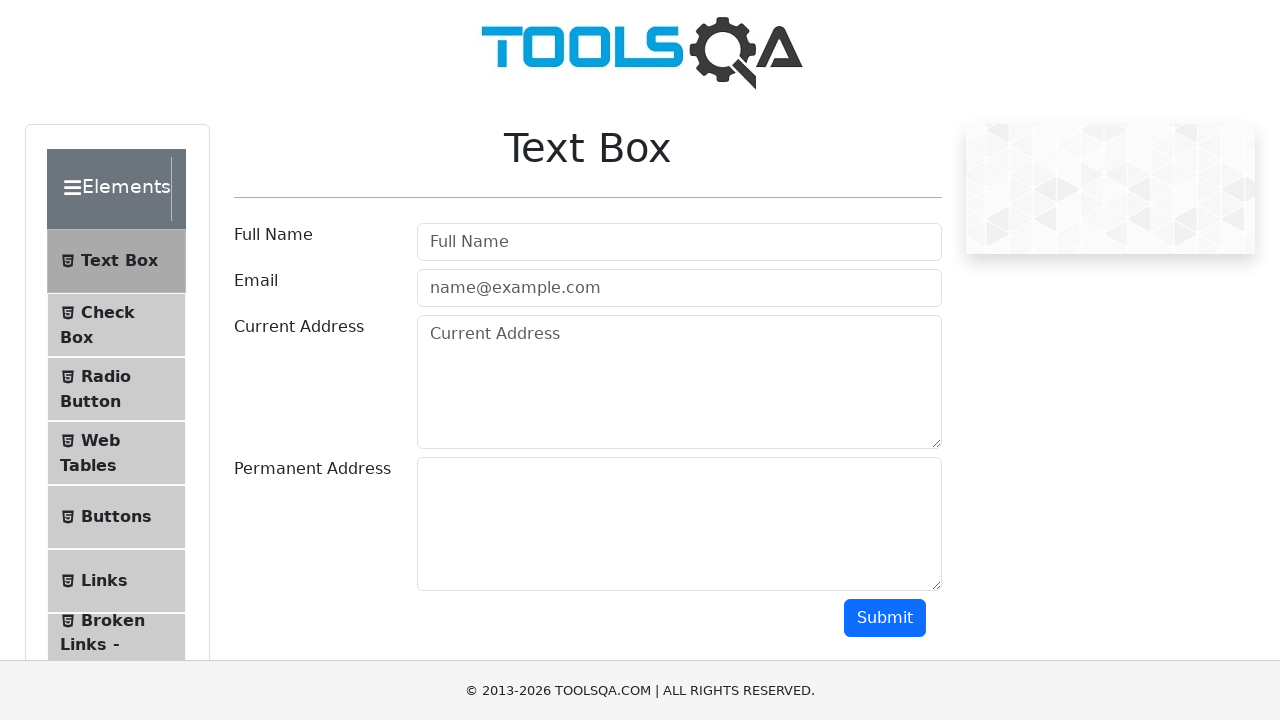

Waited for text box form to load
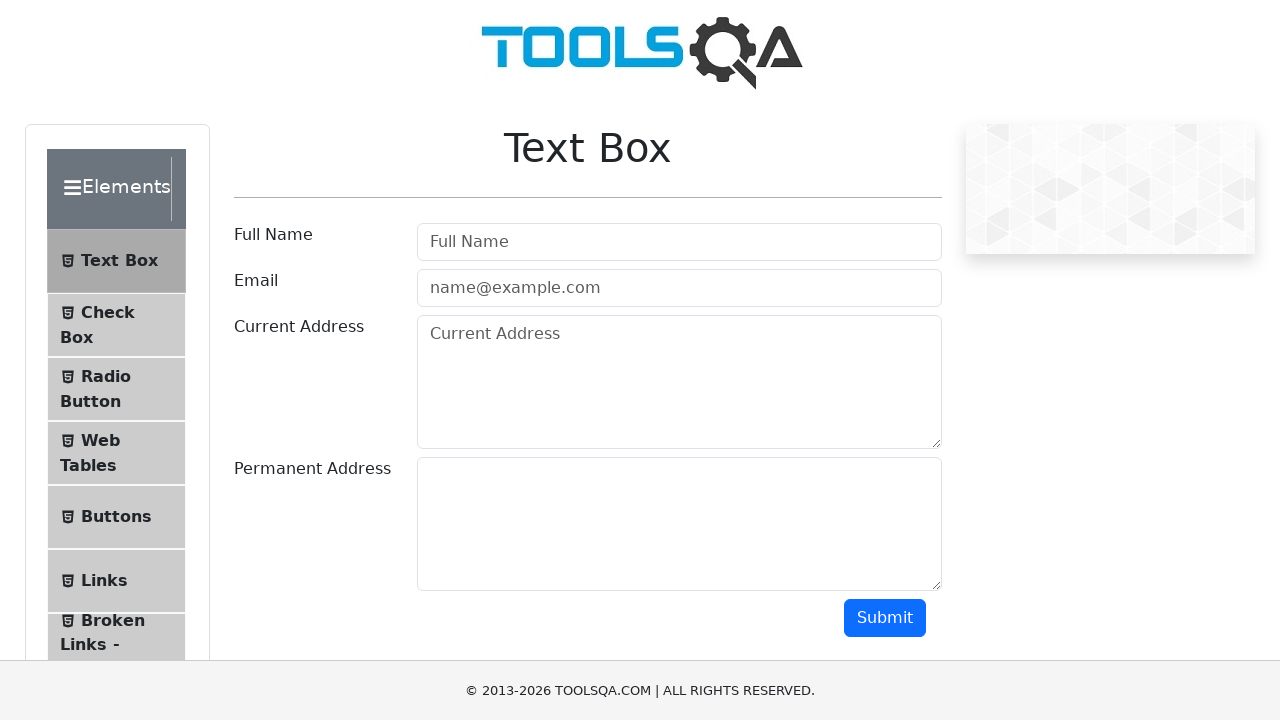

Filled full name field with 'John Anderson' on #userName
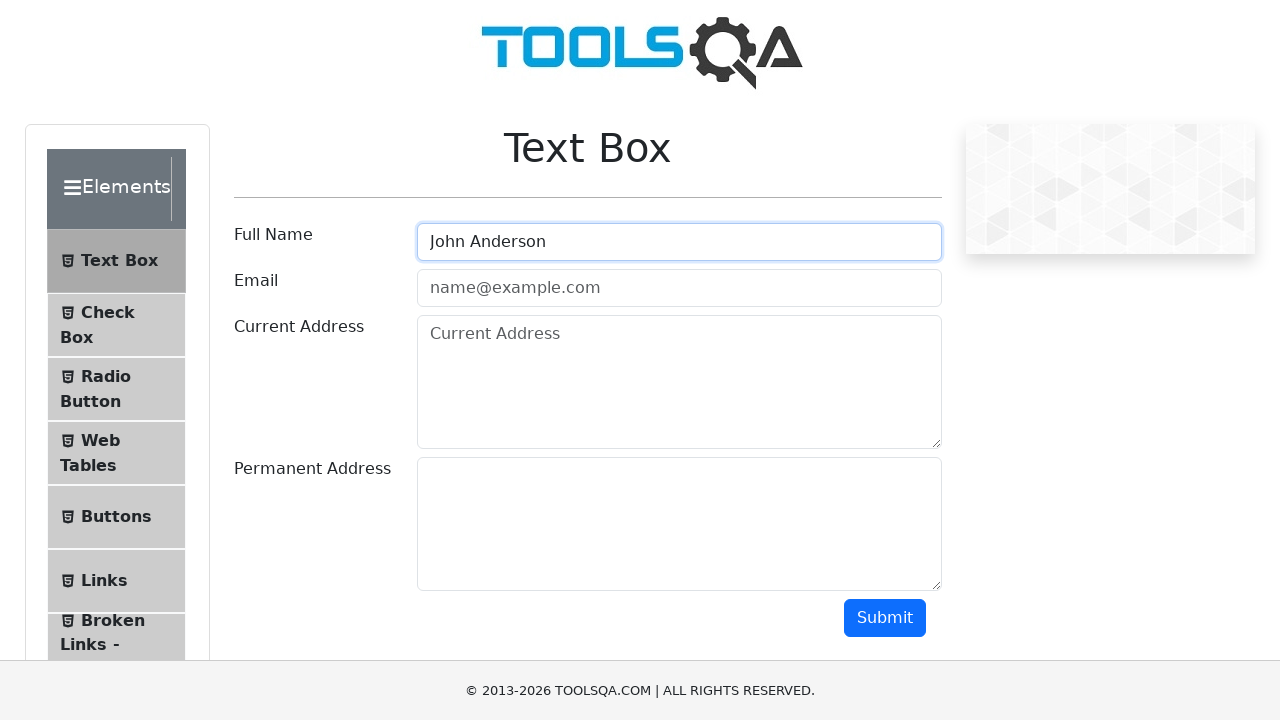

Filled email field with 'john.anderson@testmail.com' on #userEmail
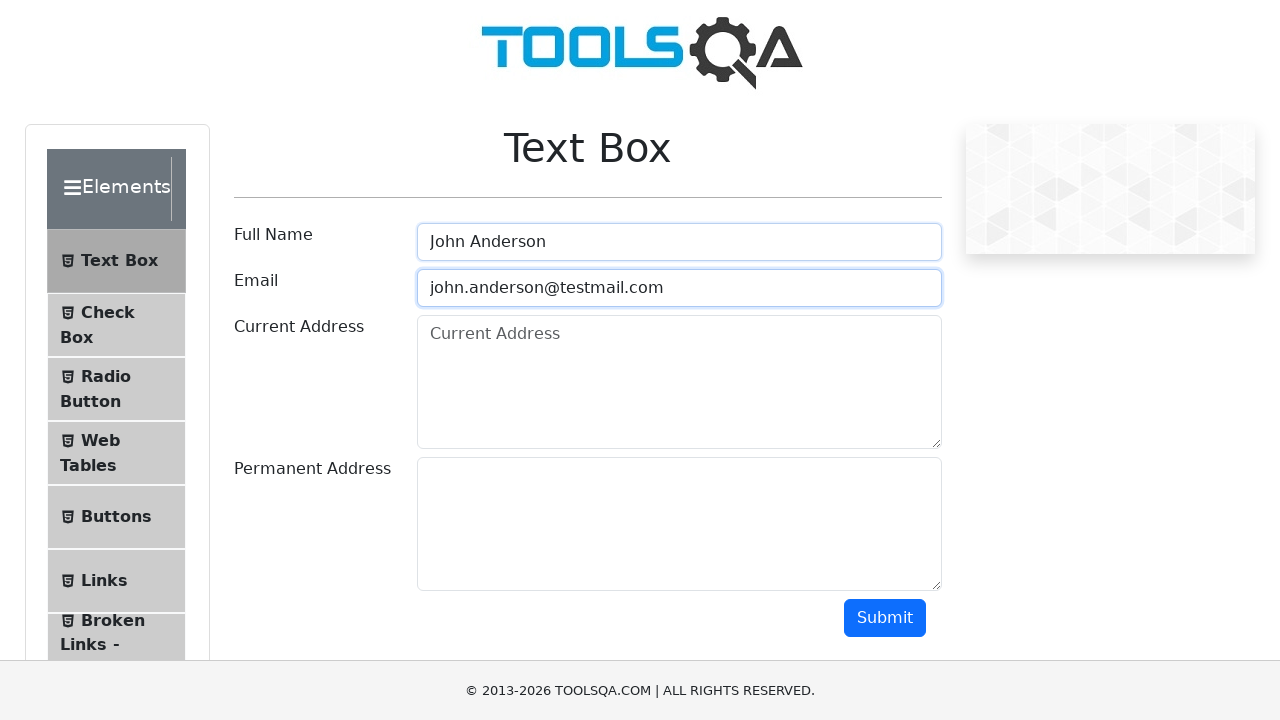

Filled current address field with '123 Main Street, Apt 4B, New York, NY 10001' on #currentAddress
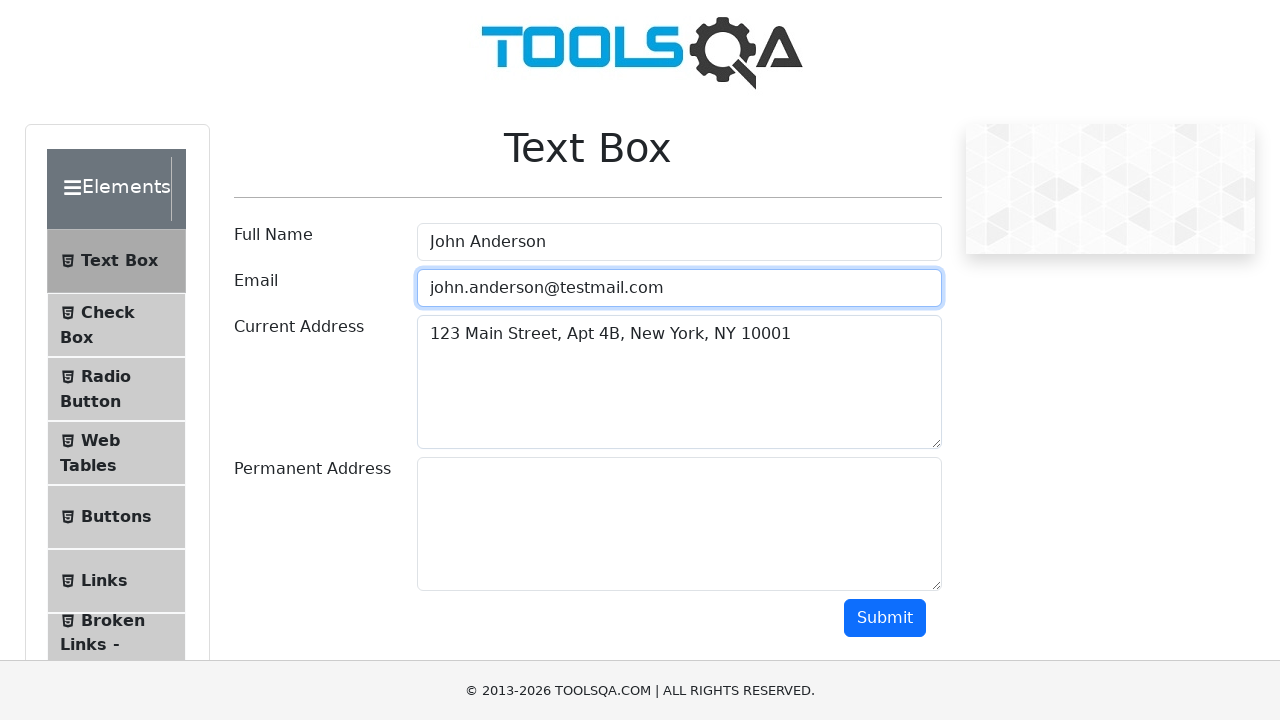

Filled permanent address field with '456 Oak Avenue, Los Angeles, CA 90210' on #permanentAddress
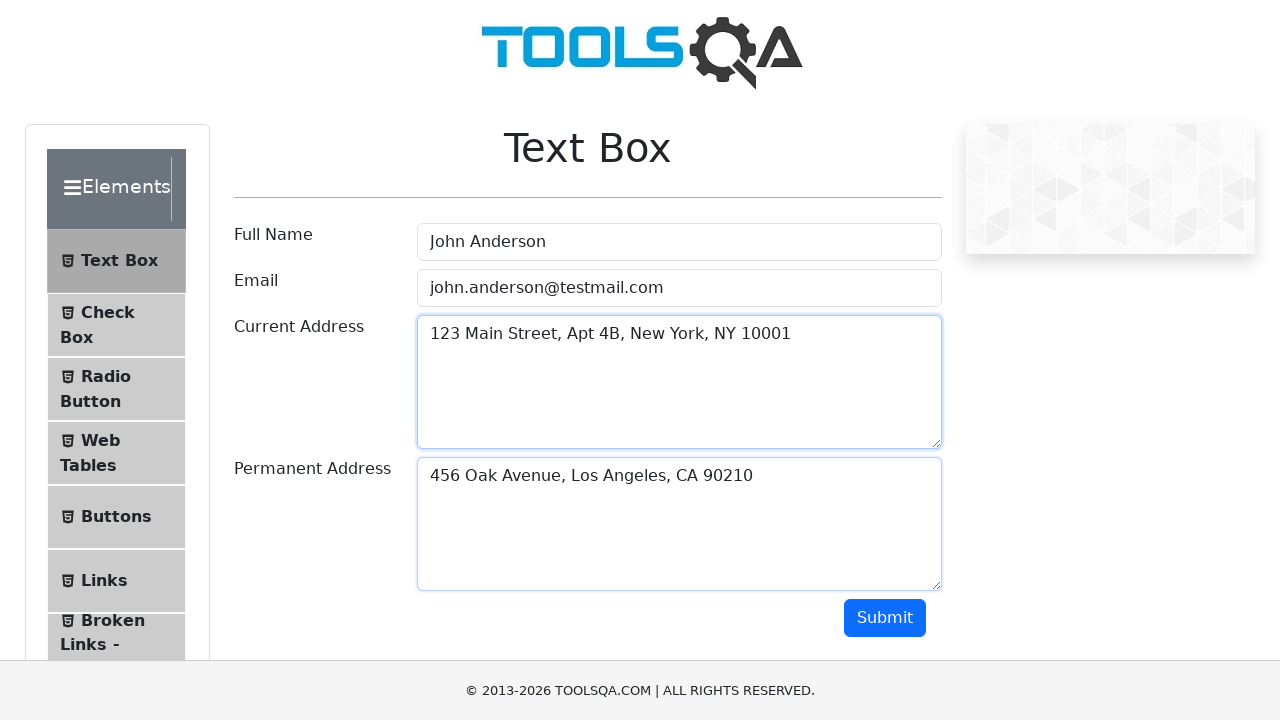

Clicked submit button to submit the form at (885, 618) on #submit
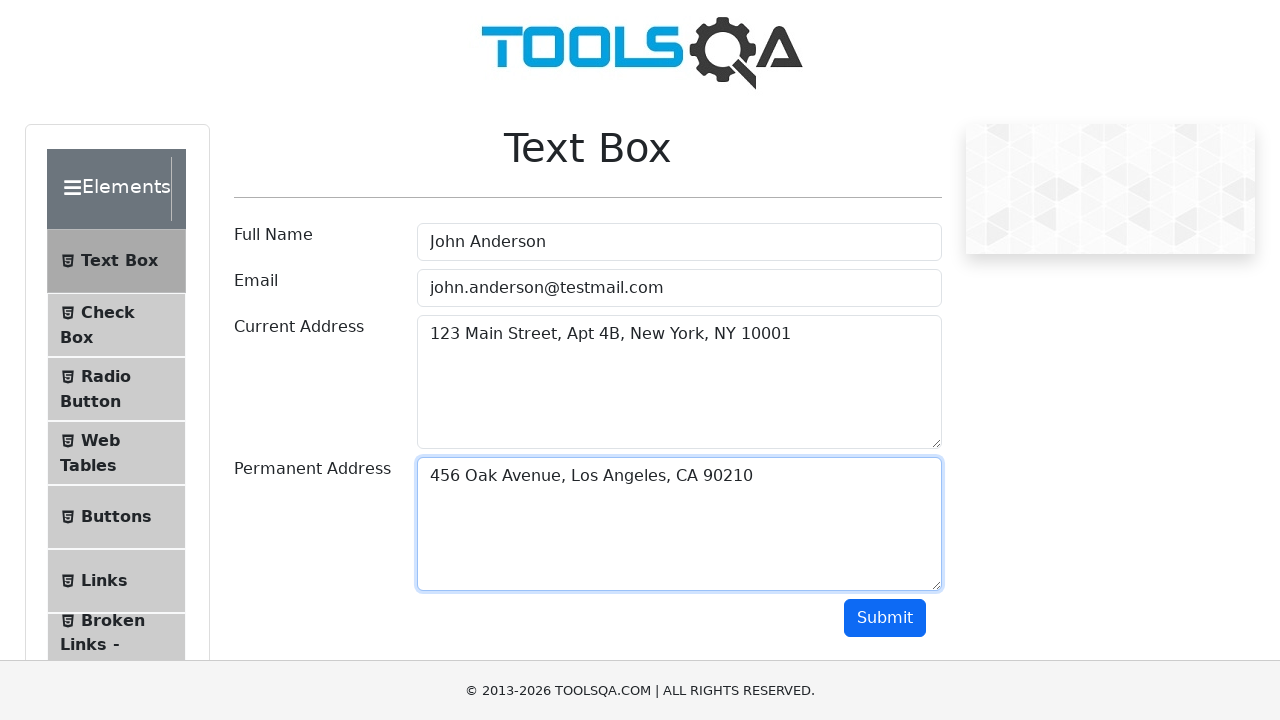

Form output loaded and displayed with submitted data
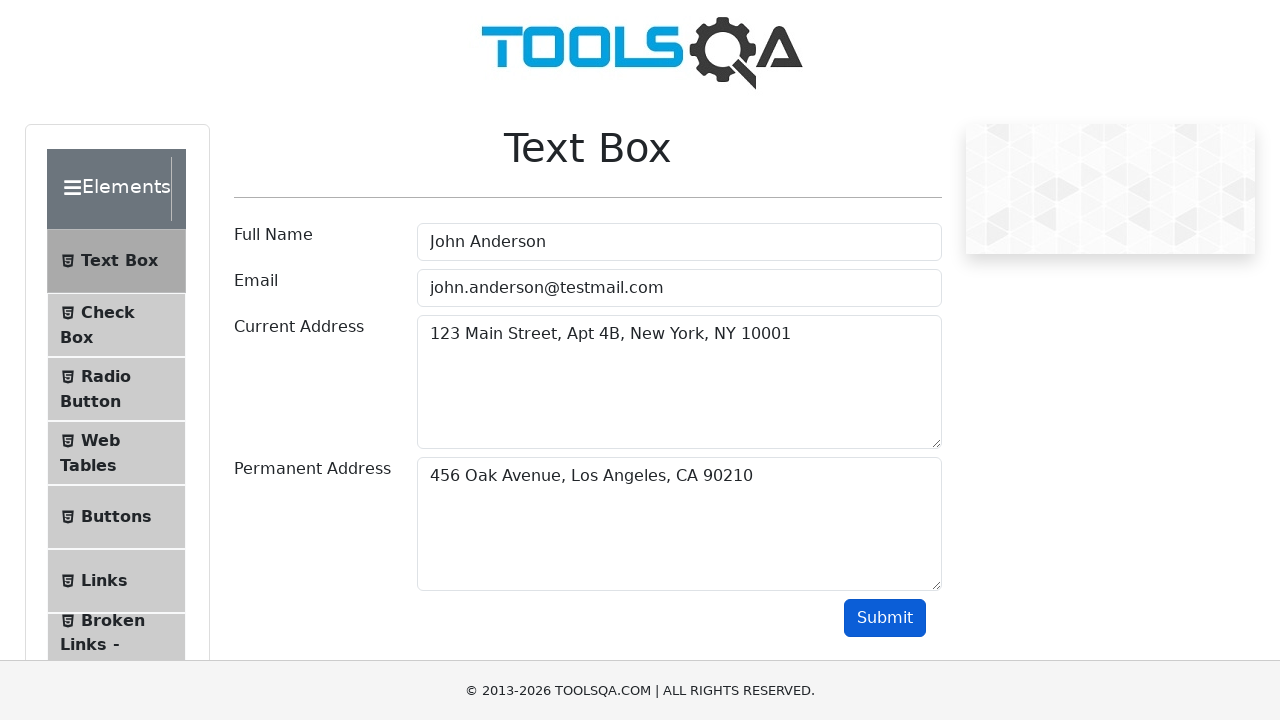

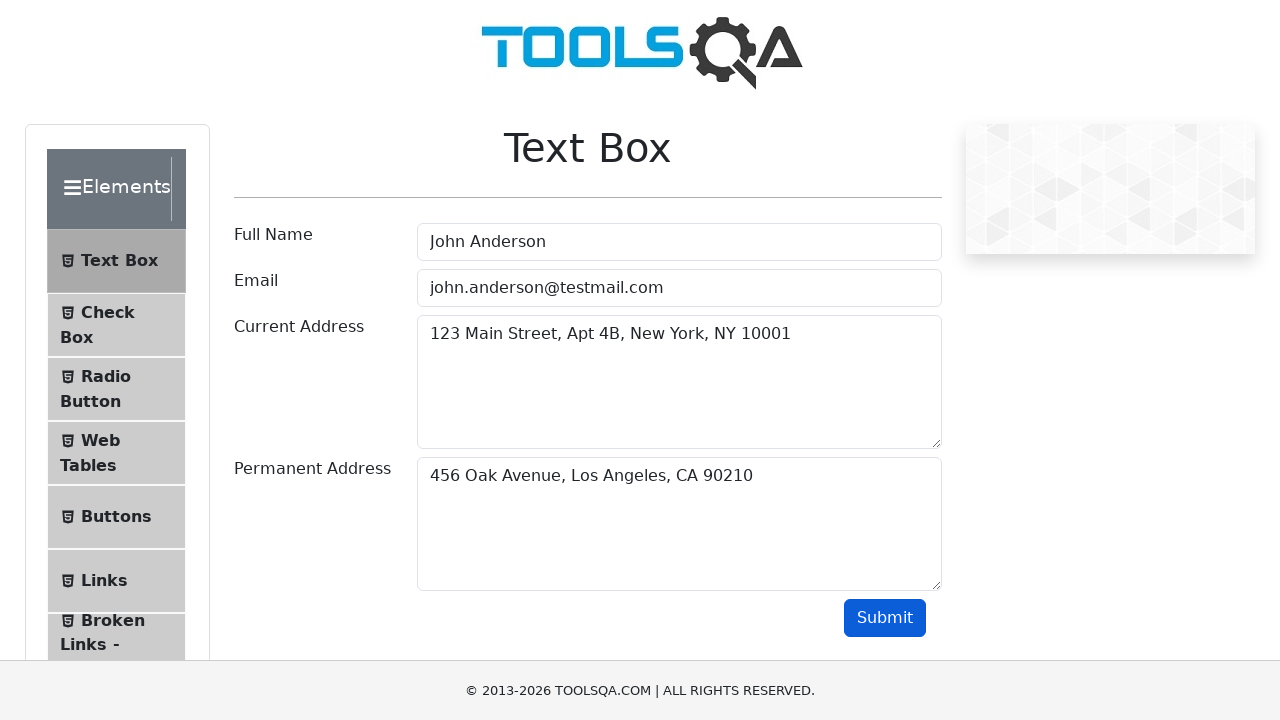